Tests clicking a button with a dynamic ID multiple times on the UI Testing Playground to verify that buttons with dynamically generated IDs can still be located and clicked using text-based selectors.

Starting URL: http://uitestingplayground.com/dynamicid

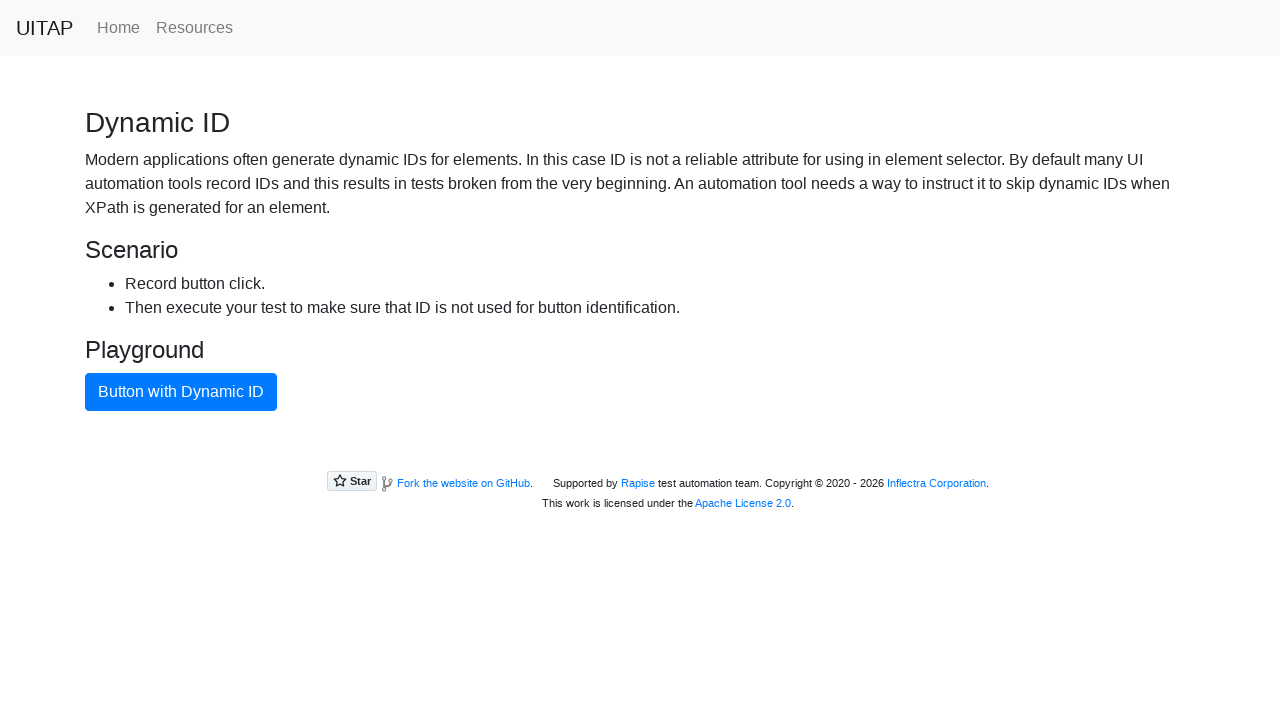

Clicked button with dynamic ID (initial click) at (181, 392) on xpath=//button[text()="Button with Dynamic ID"]
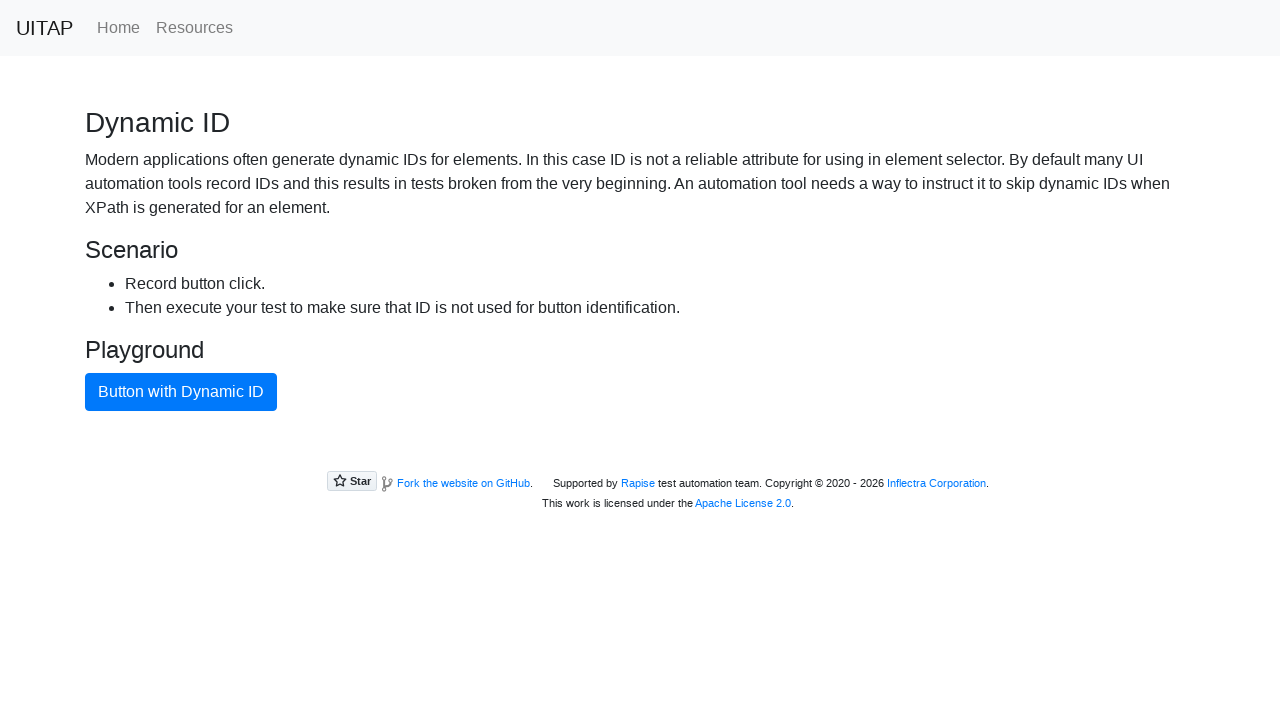

Waited 2 seconds before next click
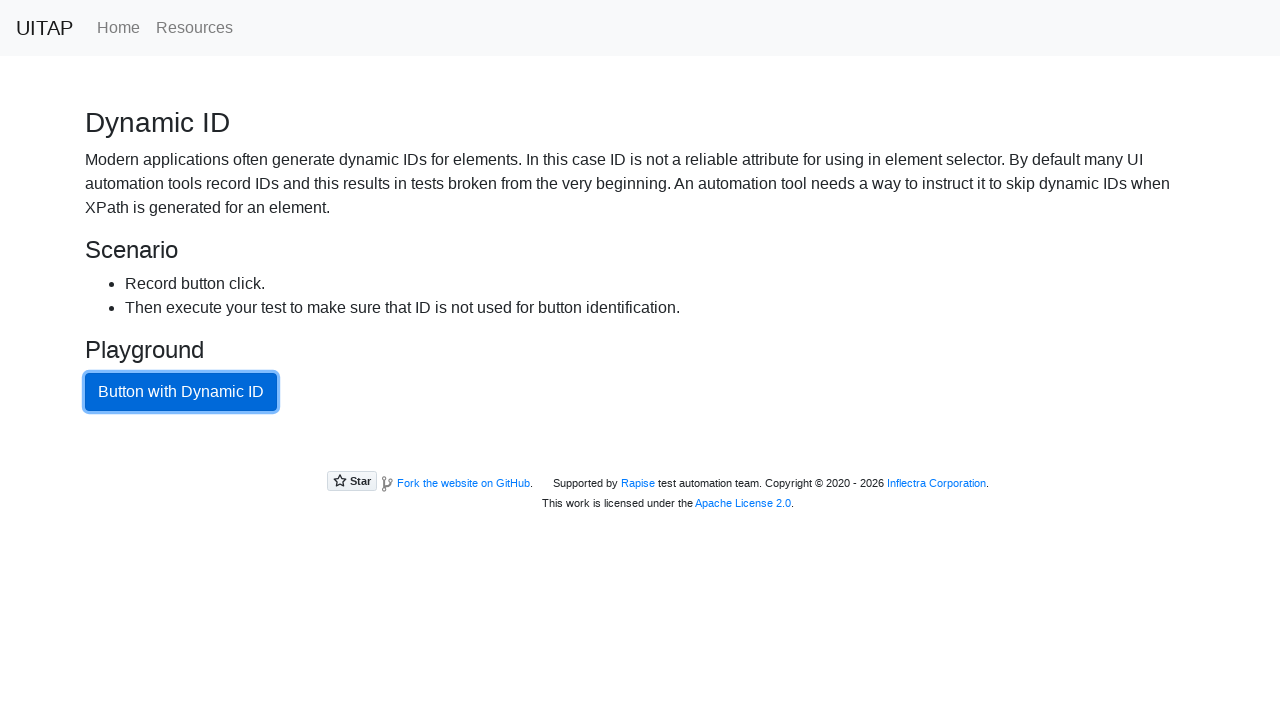

Clicked button with dynamic ID at (181, 392) on xpath=//button[text()="Button with Dynamic ID"]
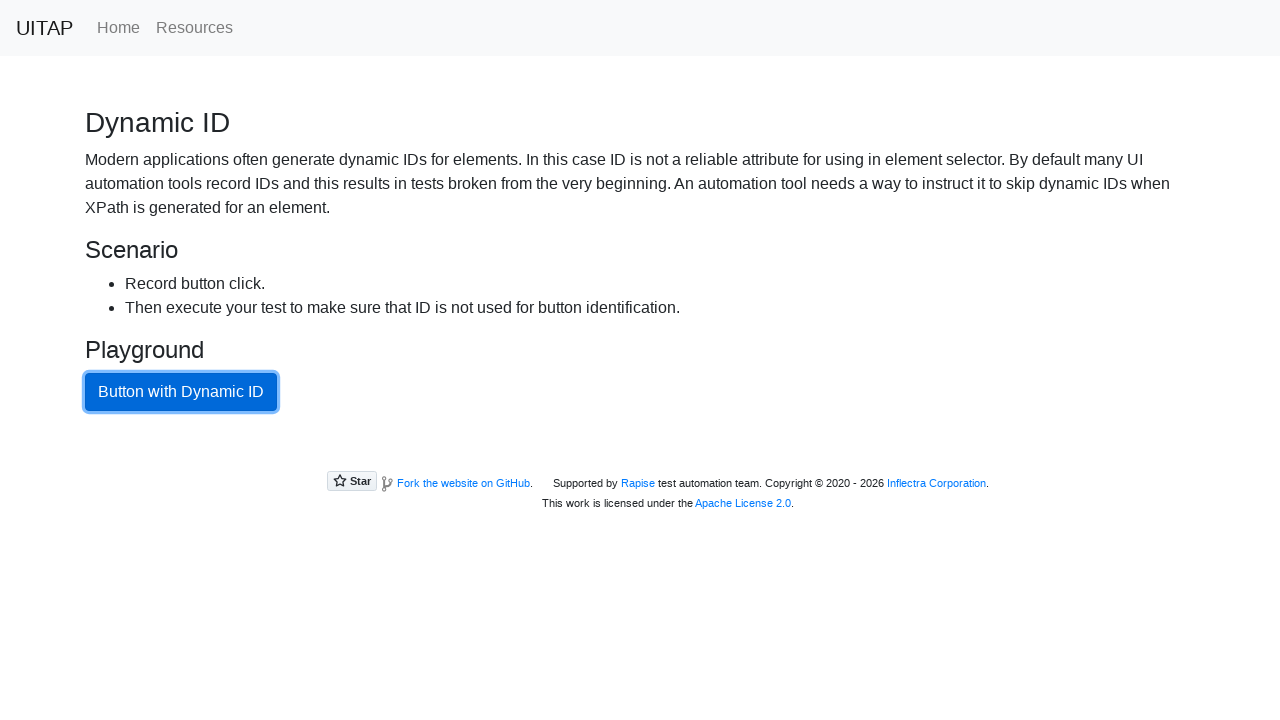

Waited 2 seconds before next click
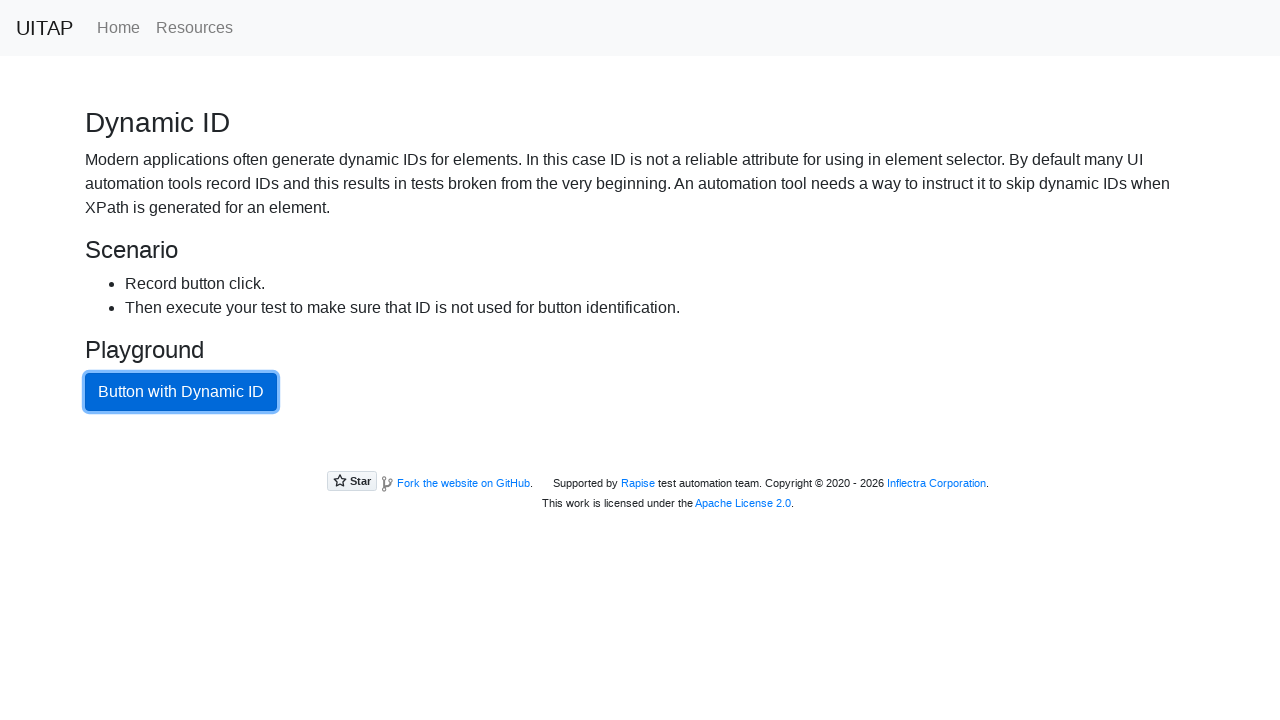

Clicked button with dynamic ID at (181, 392) on xpath=//button[text()="Button with Dynamic ID"]
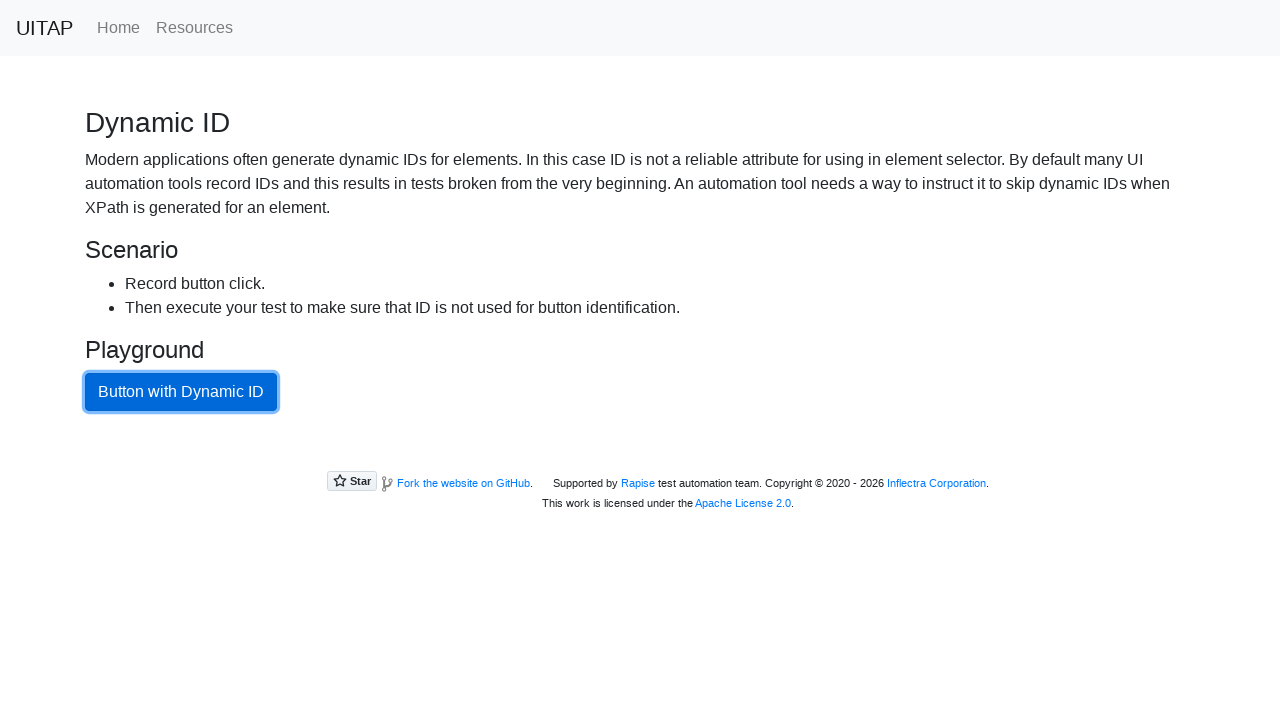

Waited 2 seconds before next click
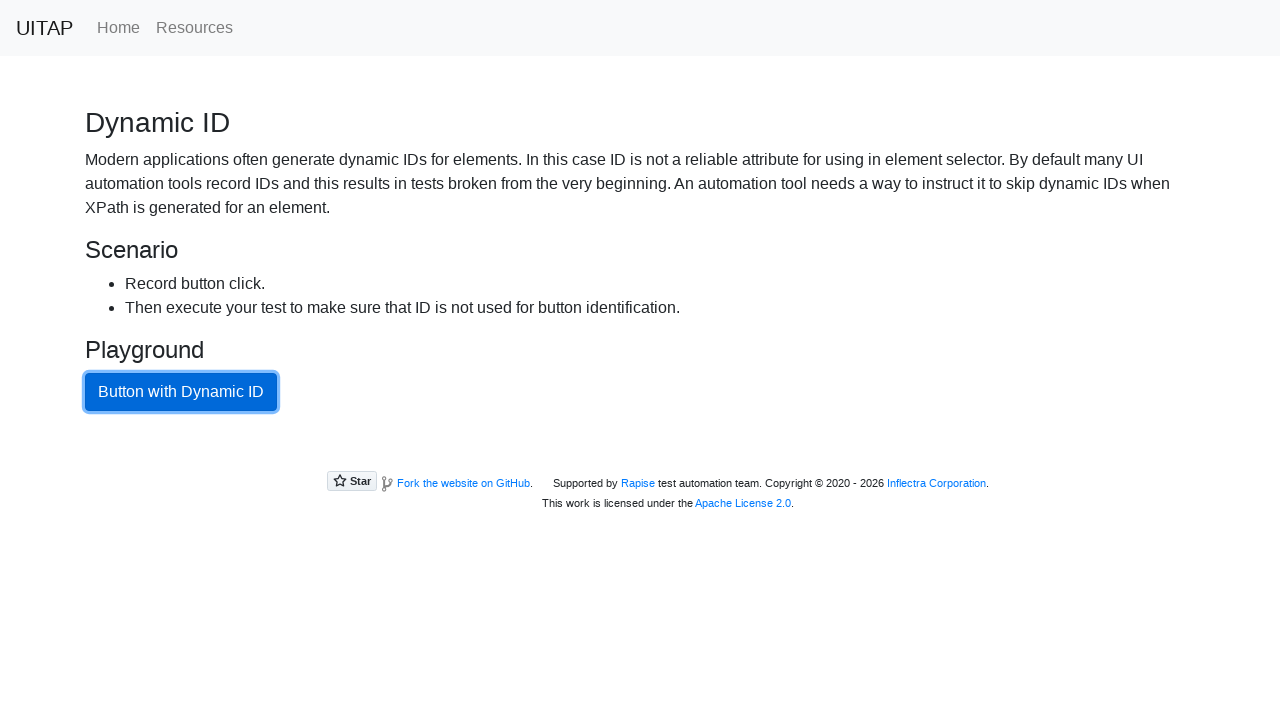

Clicked button with dynamic ID at (181, 392) on xpath=//button[text()="Button with Dynamic ID"]
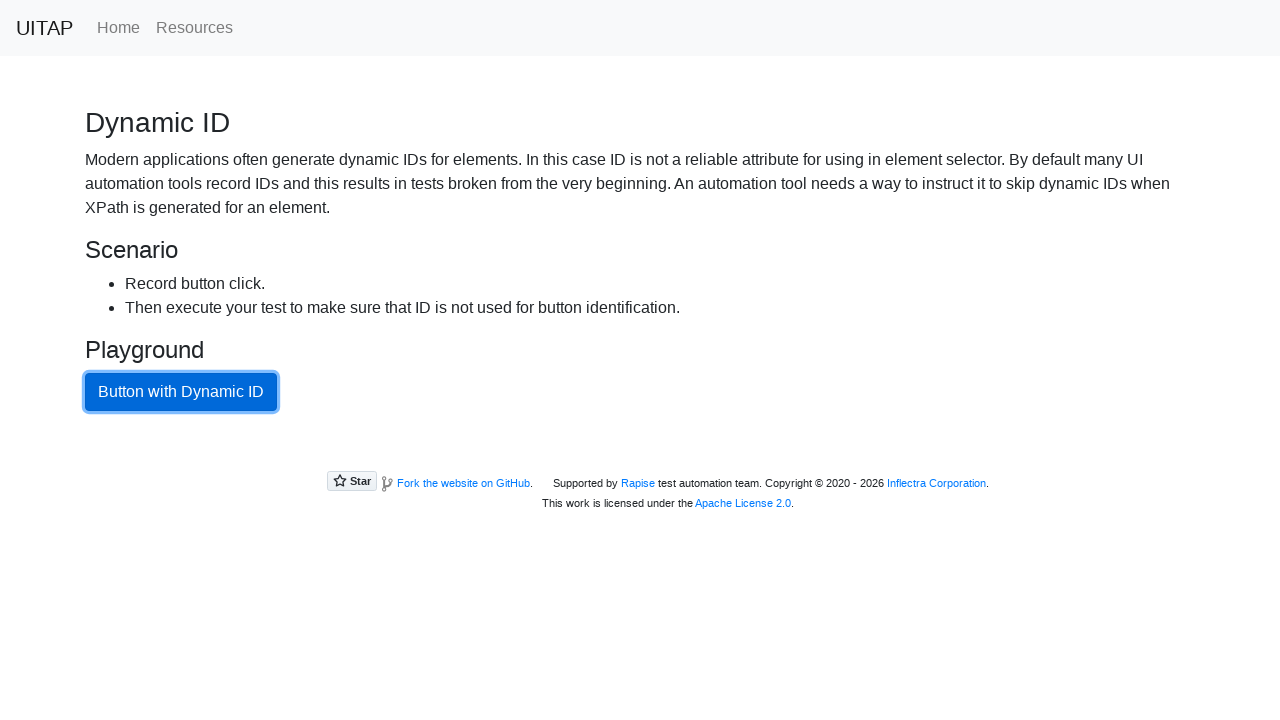

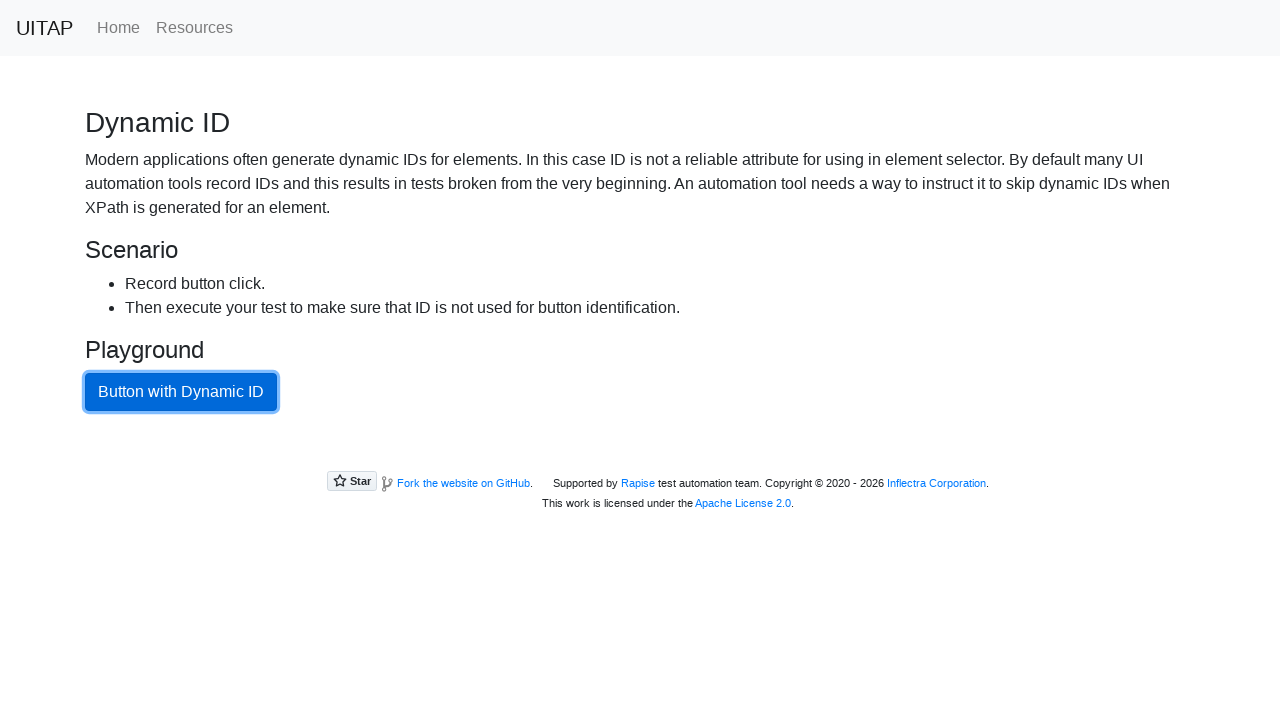